Navigates to W3Schools HTML tables page and verifies that the country for the company "Ernst Handel" is "Austria" in the example table.

Starting URL: https://www.w3schools.com/html/html_tables.asp

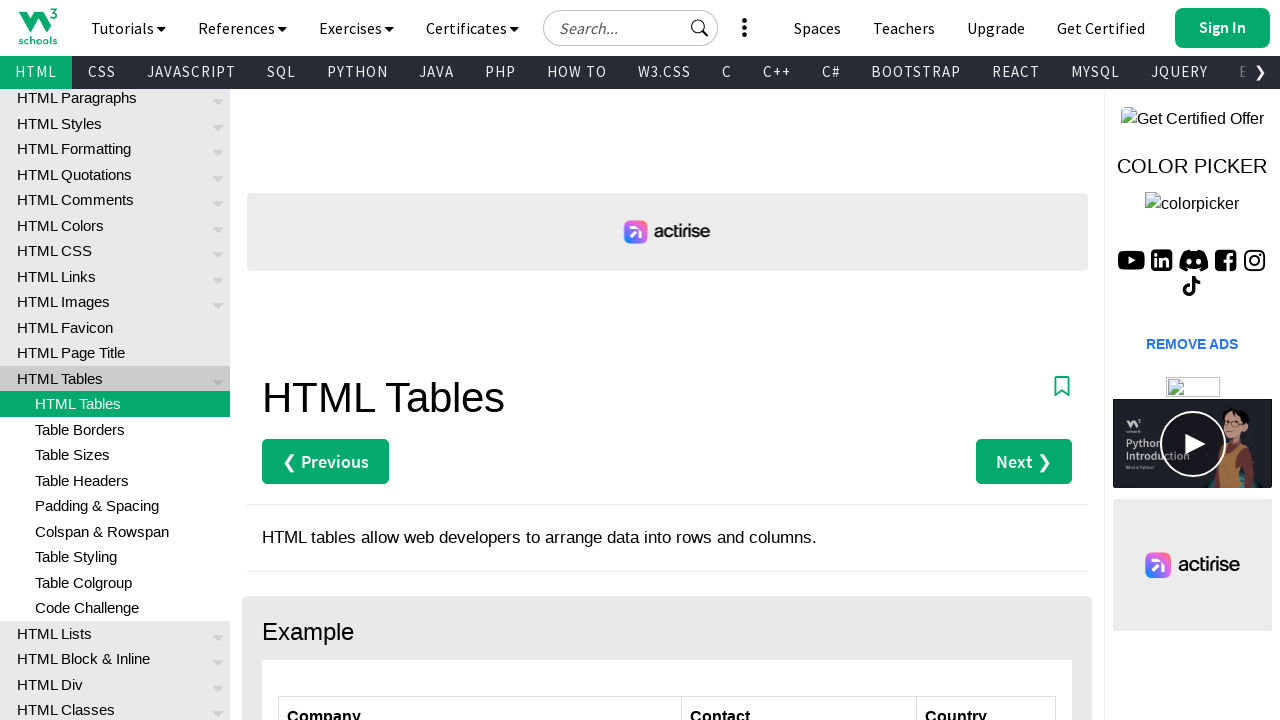

Navigated to W3Schools HTML tables page
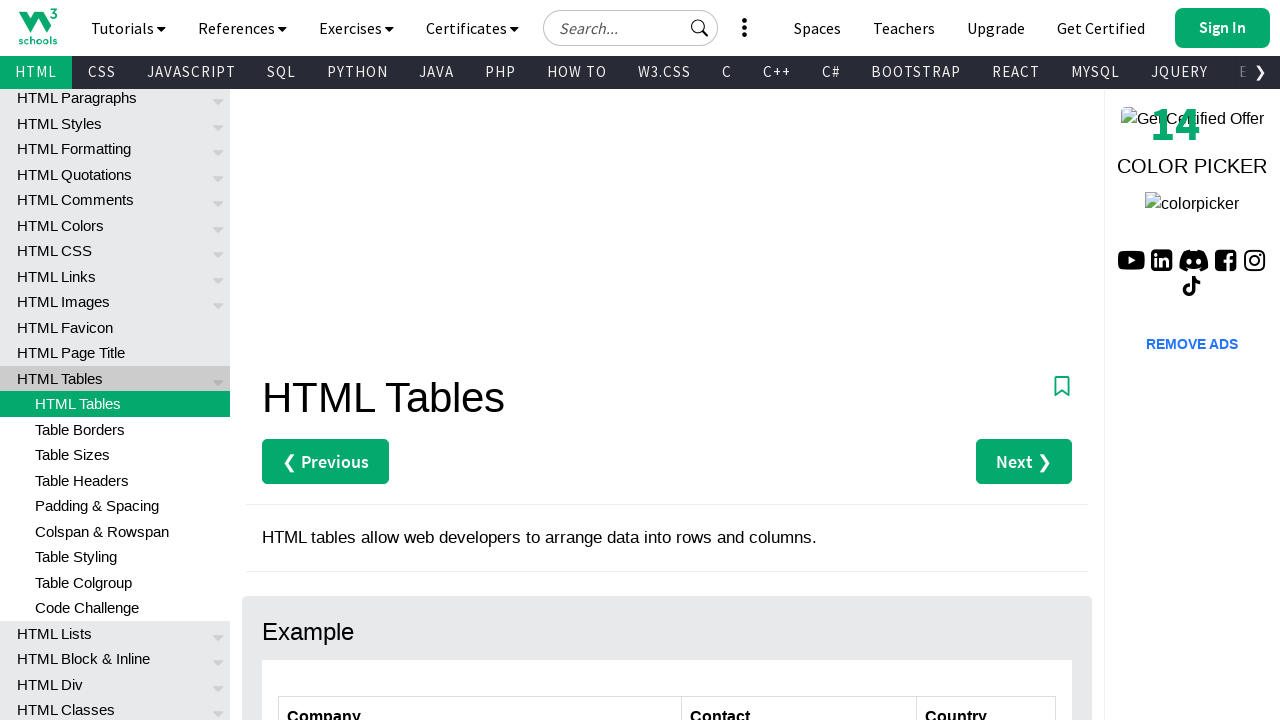

Located the country cell for Ernst Handel in the table
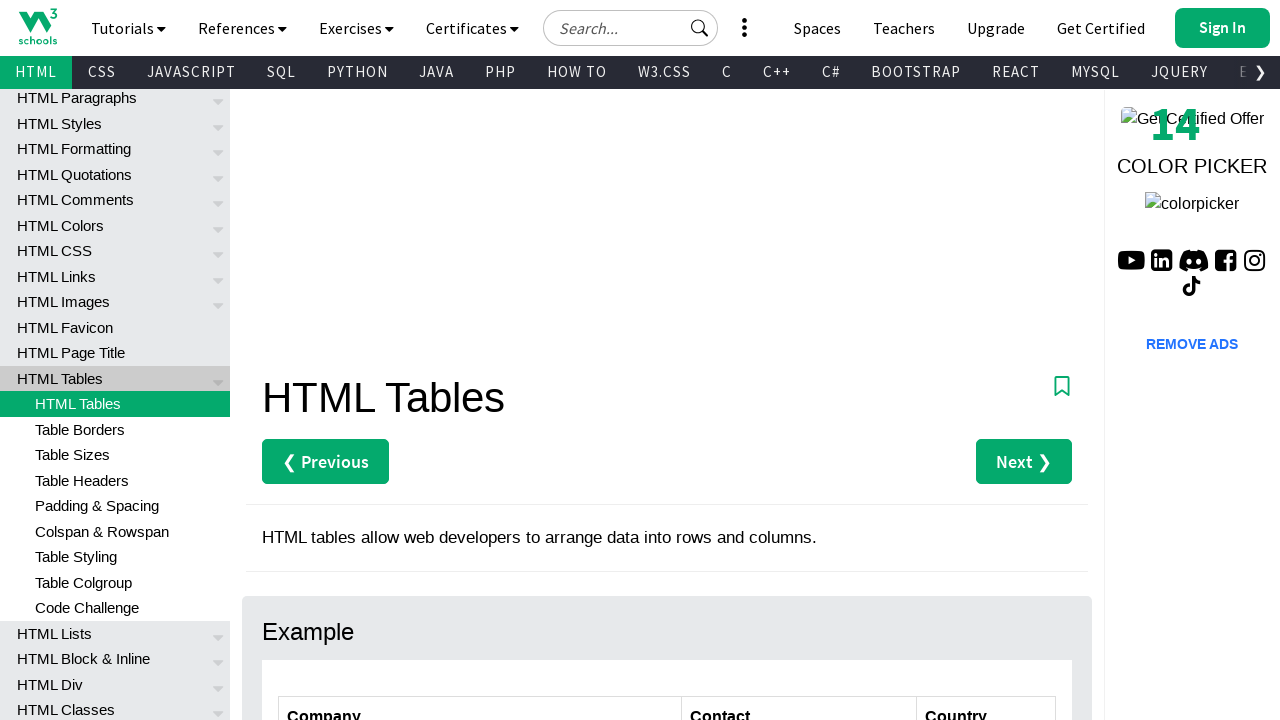

Retrieved country name text content: 'Austria'
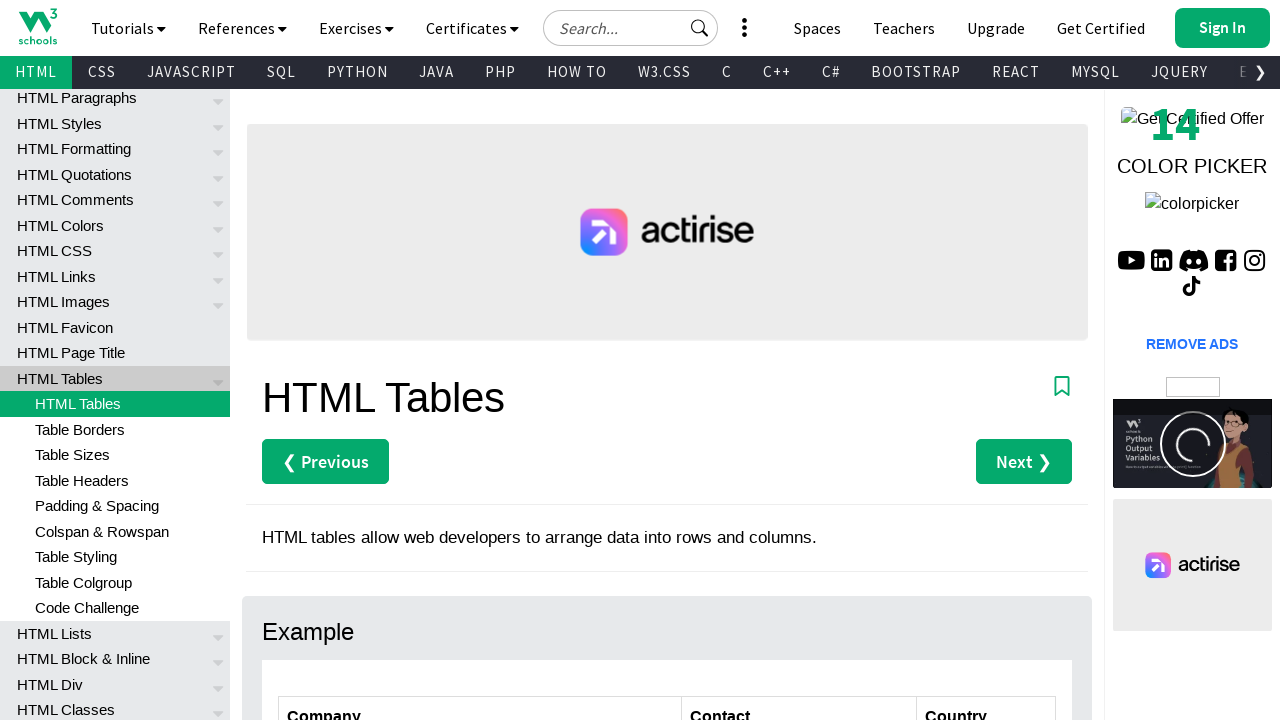

Verified that Ernst Handel's country is Austria
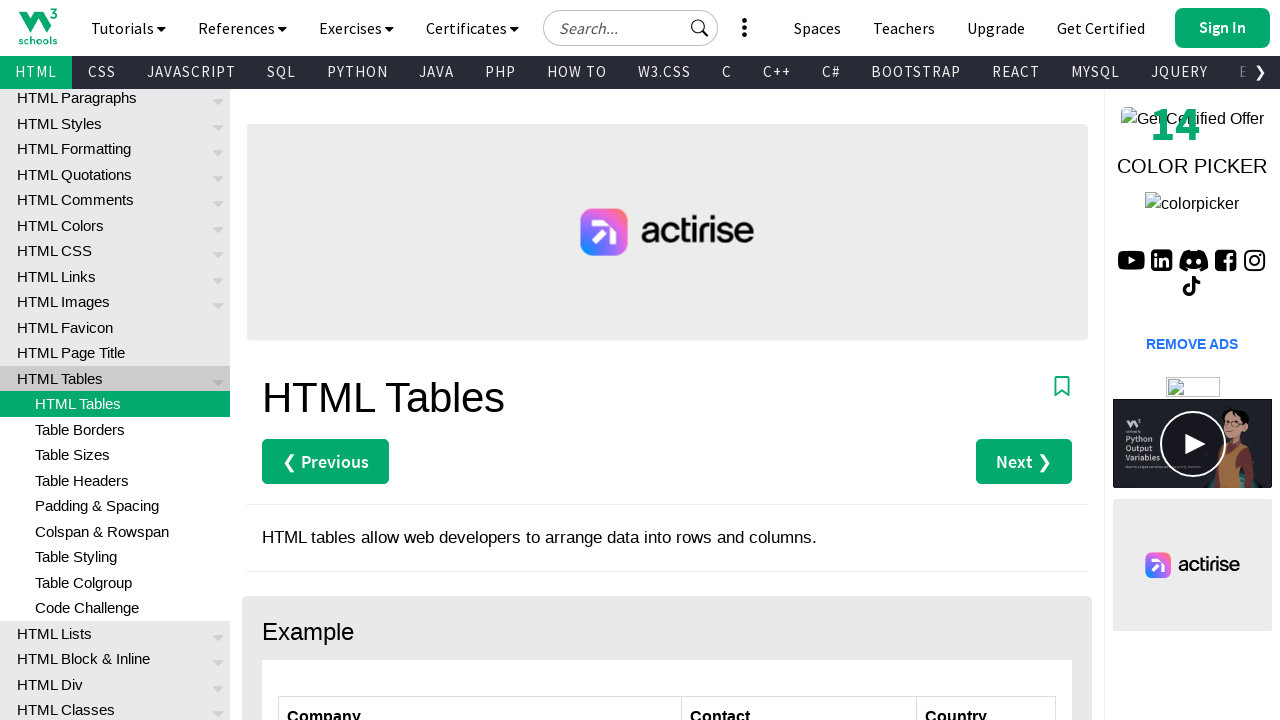

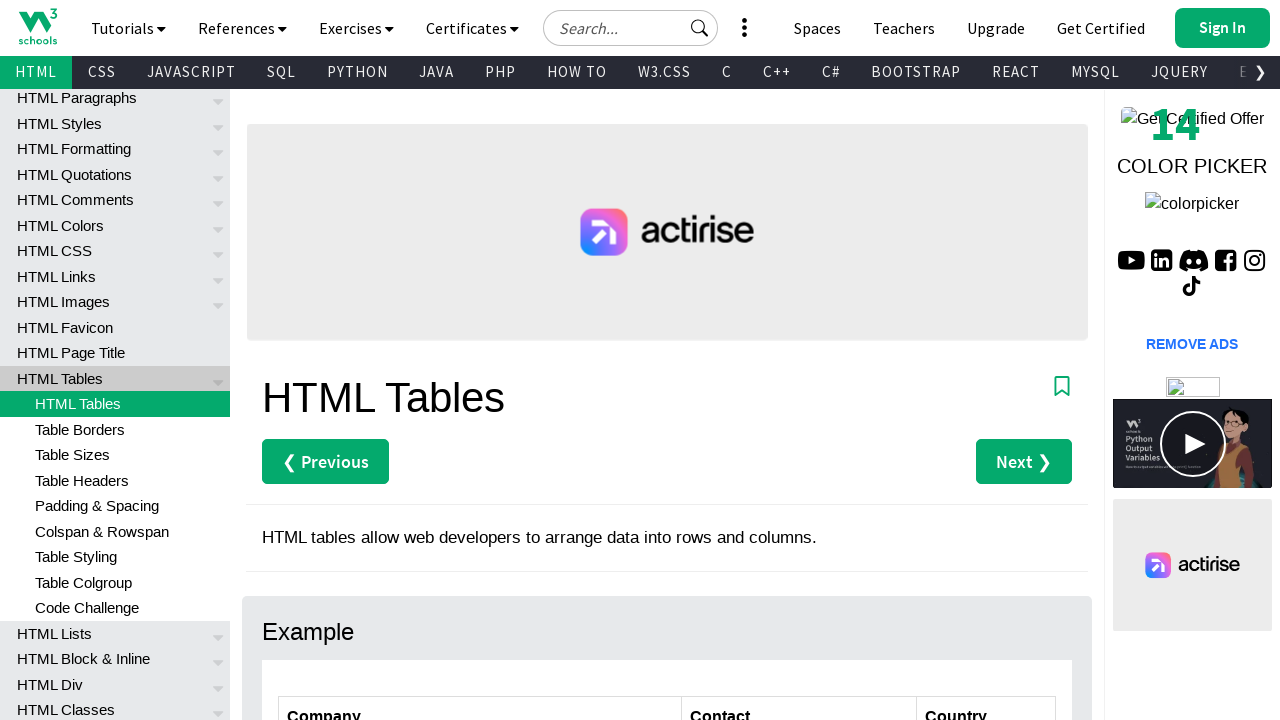